Tests the Export to PDF button functionality by clicking it on the SpendWise expense tracker

Starting URL: https://spendwise-vue-expense.vercel.app/

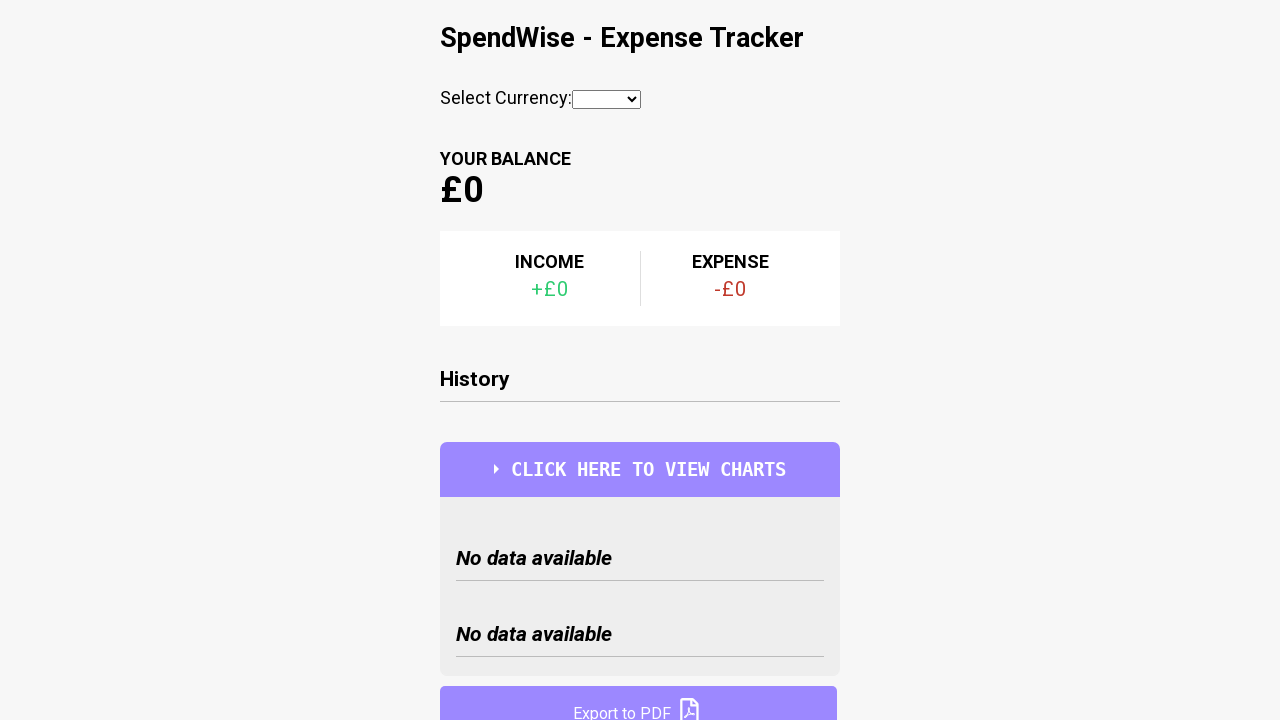

Navigated to SpendWise expense tracker
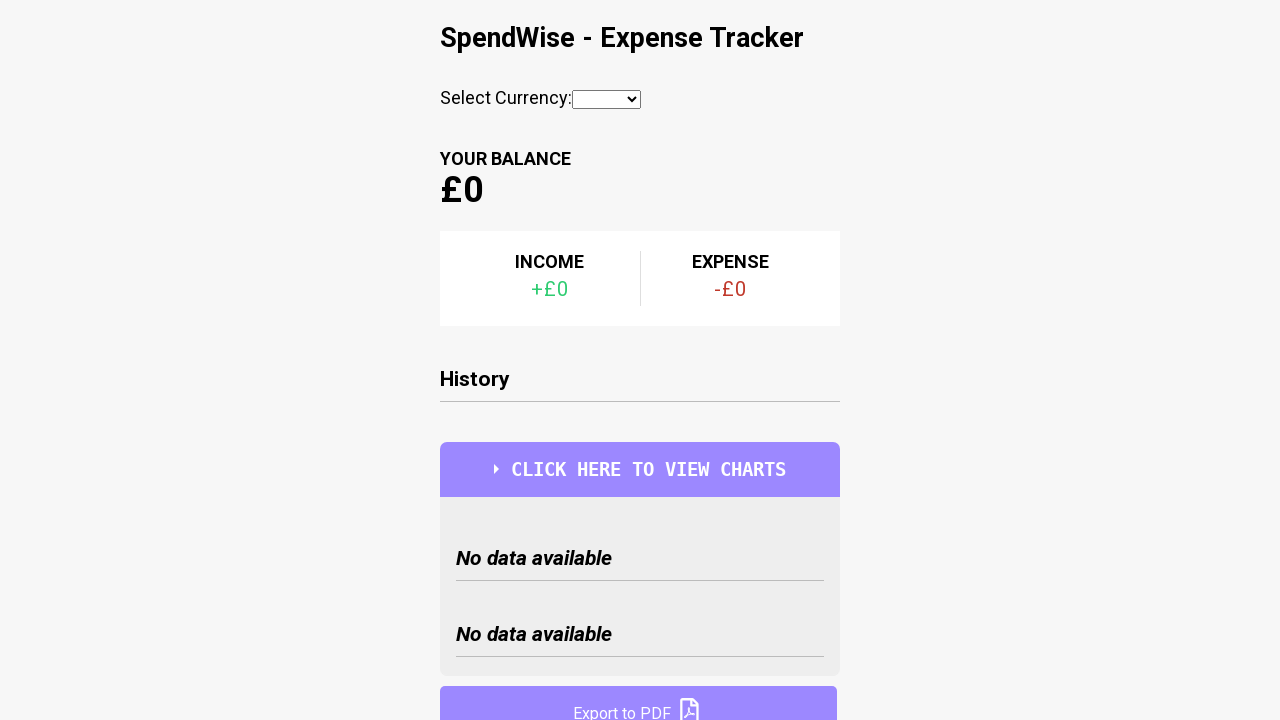

Clicked the Export to PDF button at (638, 696) on internal:role=button[name="Export to PDF"i]
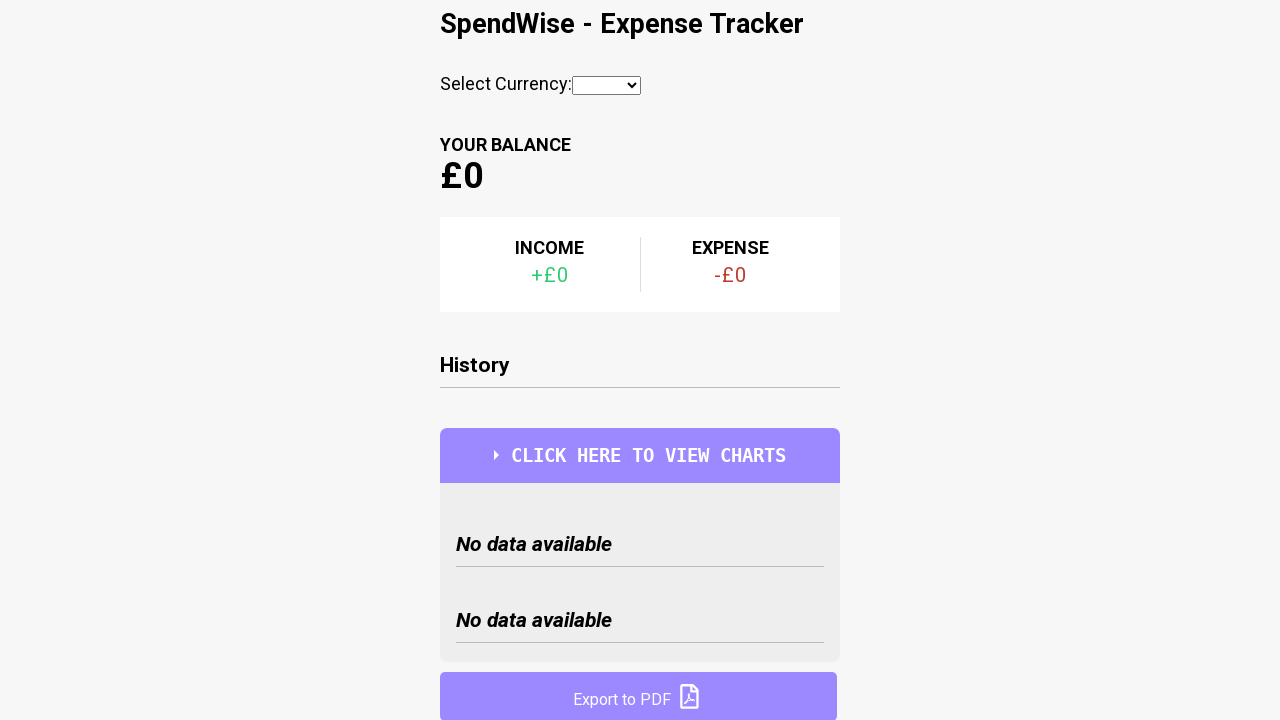

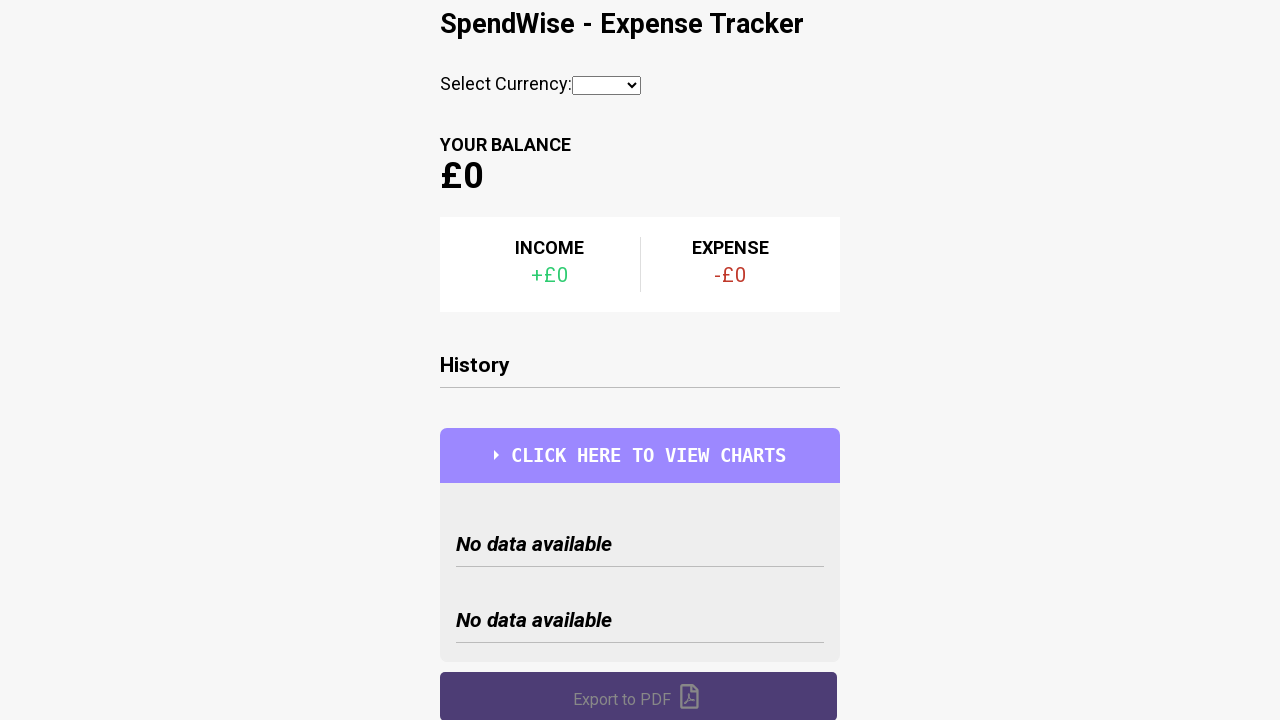